Searches for "sql" keyword on Hacker News Algolia search and waits for search results to load

Starting URL: https://hn.algolia.com/

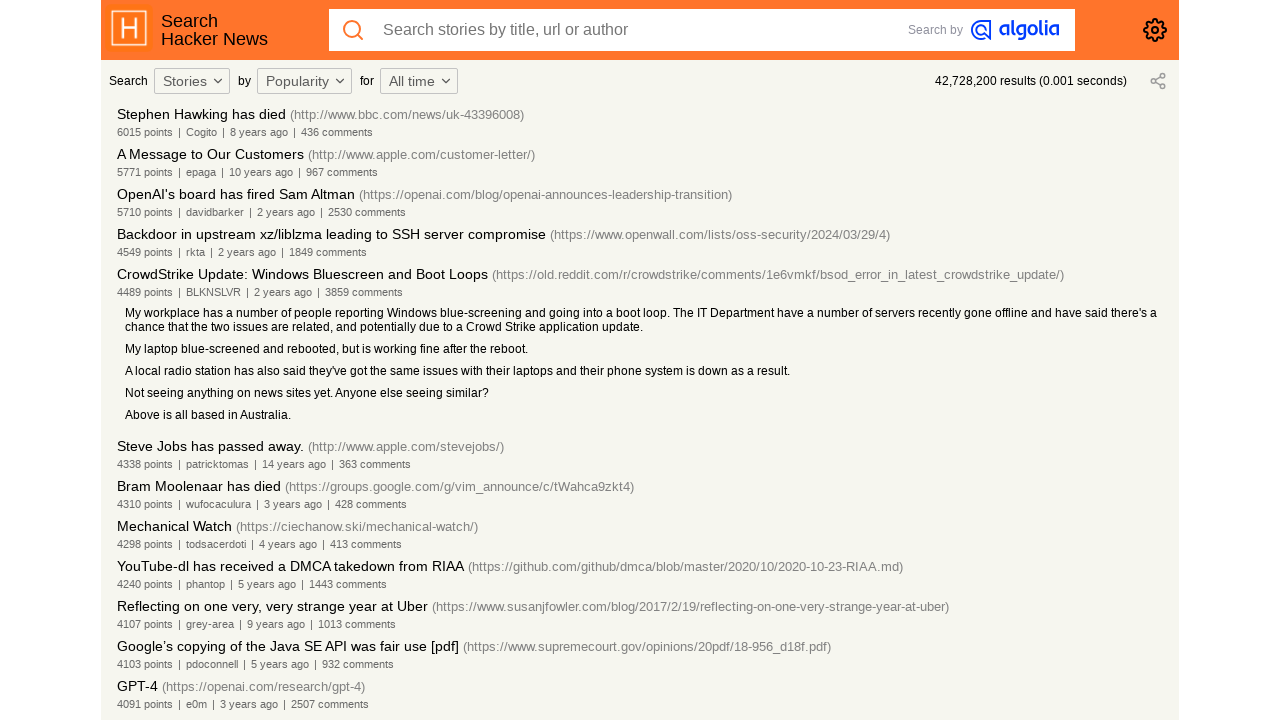

Filled search input with 'sql' keyword on .SearchInput
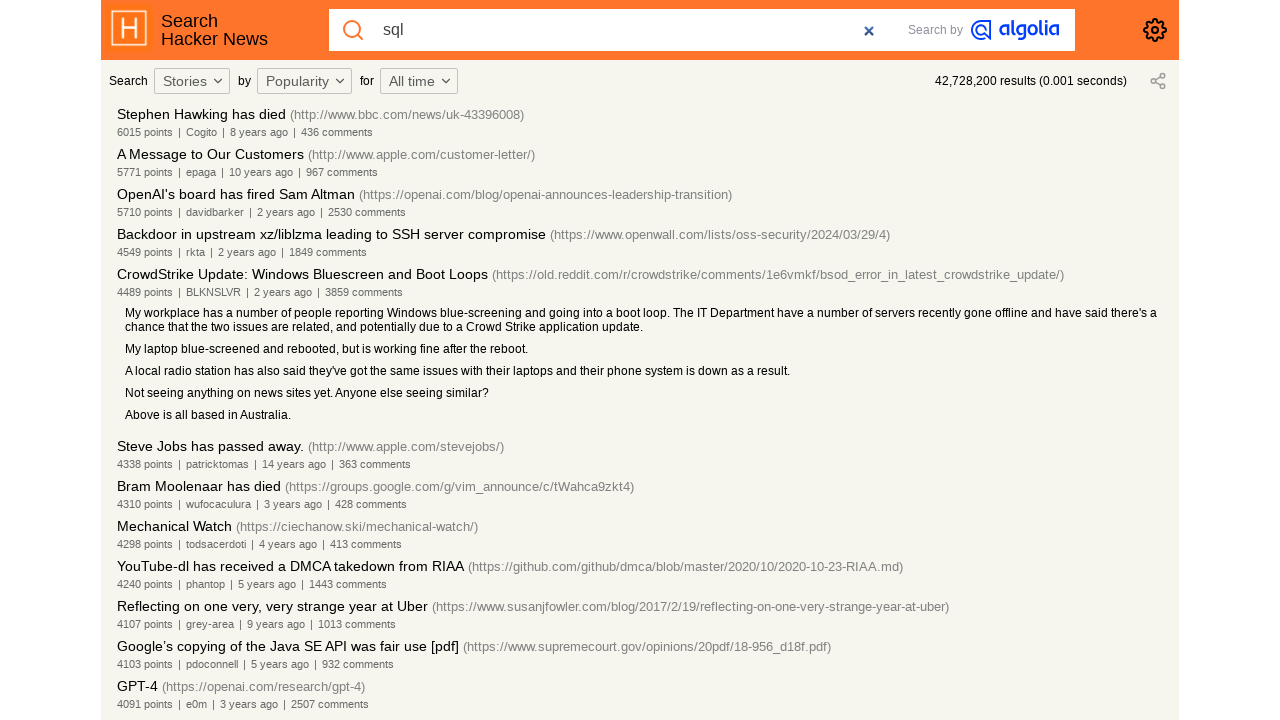

Pressed Enter to submit search query on .SearchInput
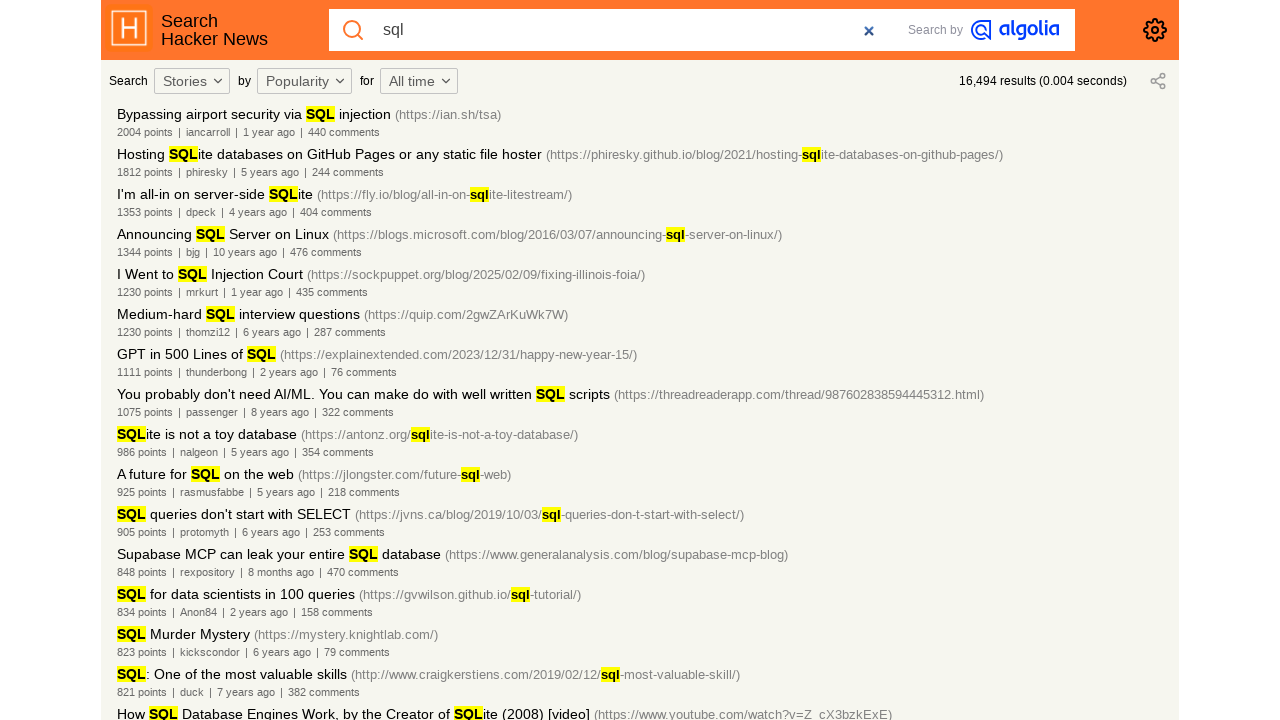

Search results container loaded successfully
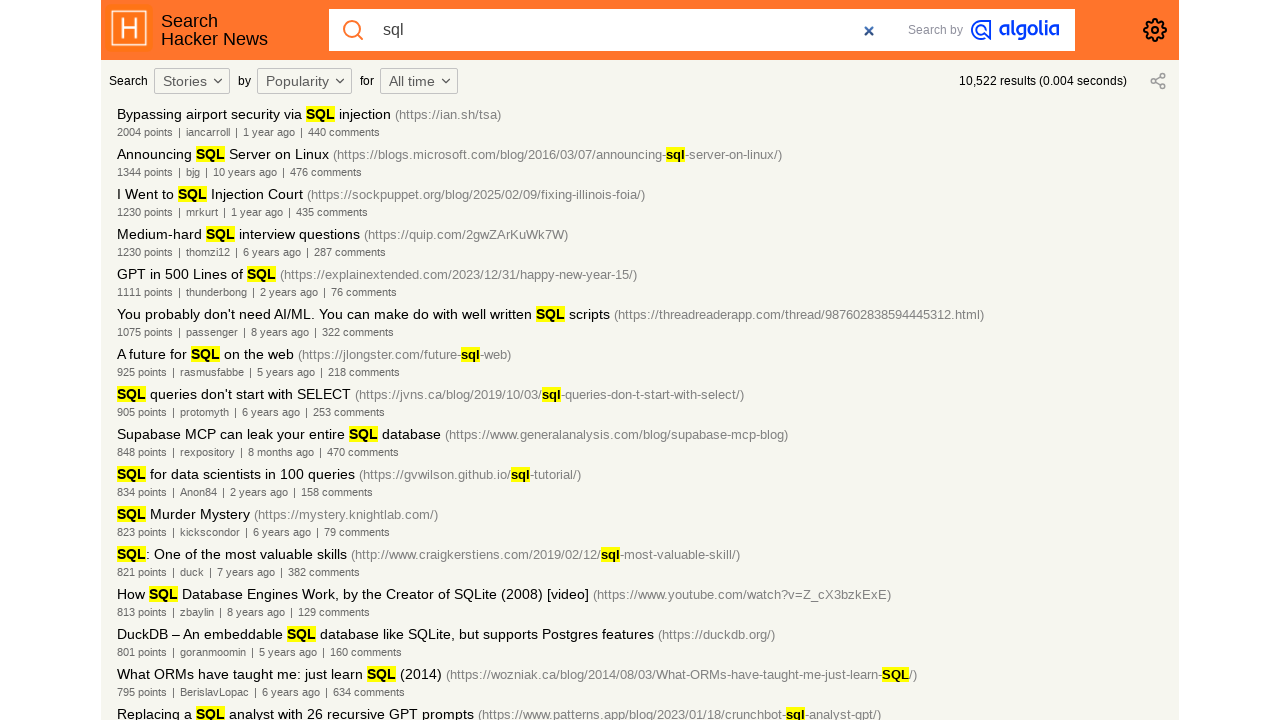

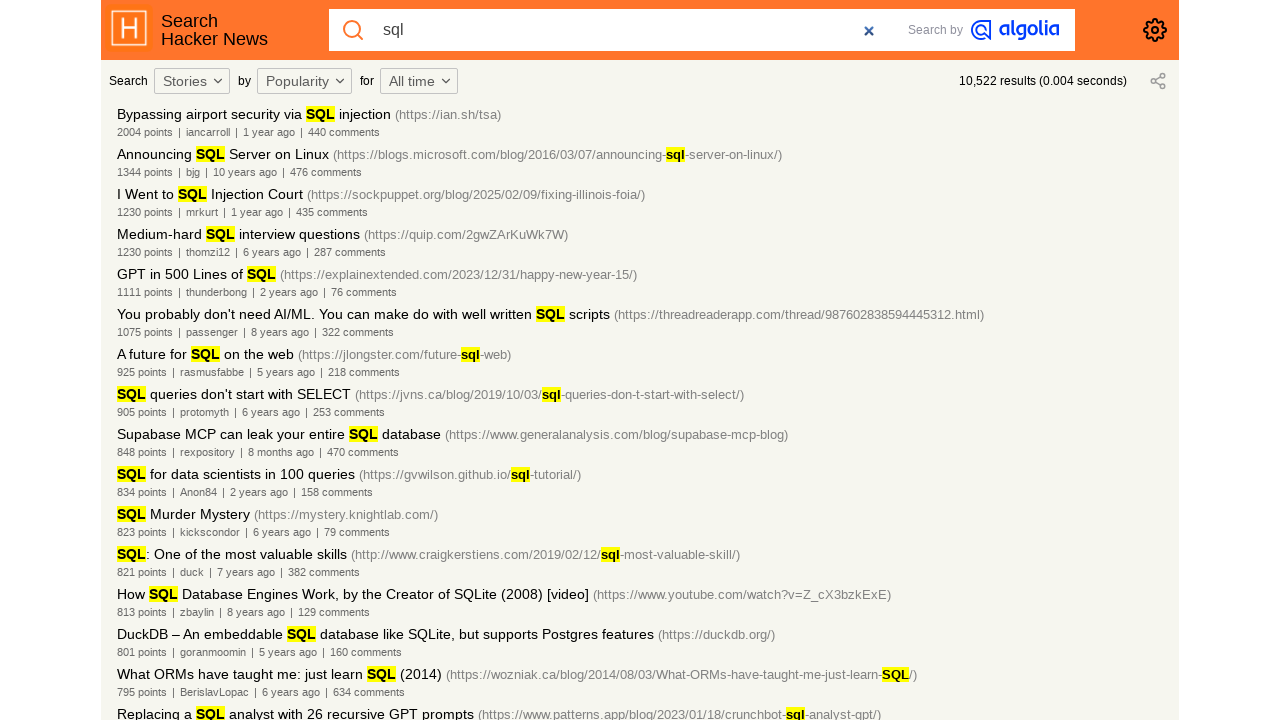